Tests dynamic button clicking by sequentially clicking four buttons that appear dynamically and verifying the success message

Starting URL: https://testpages.herokuapp.com/styled/dynamic-buttons-simple.html

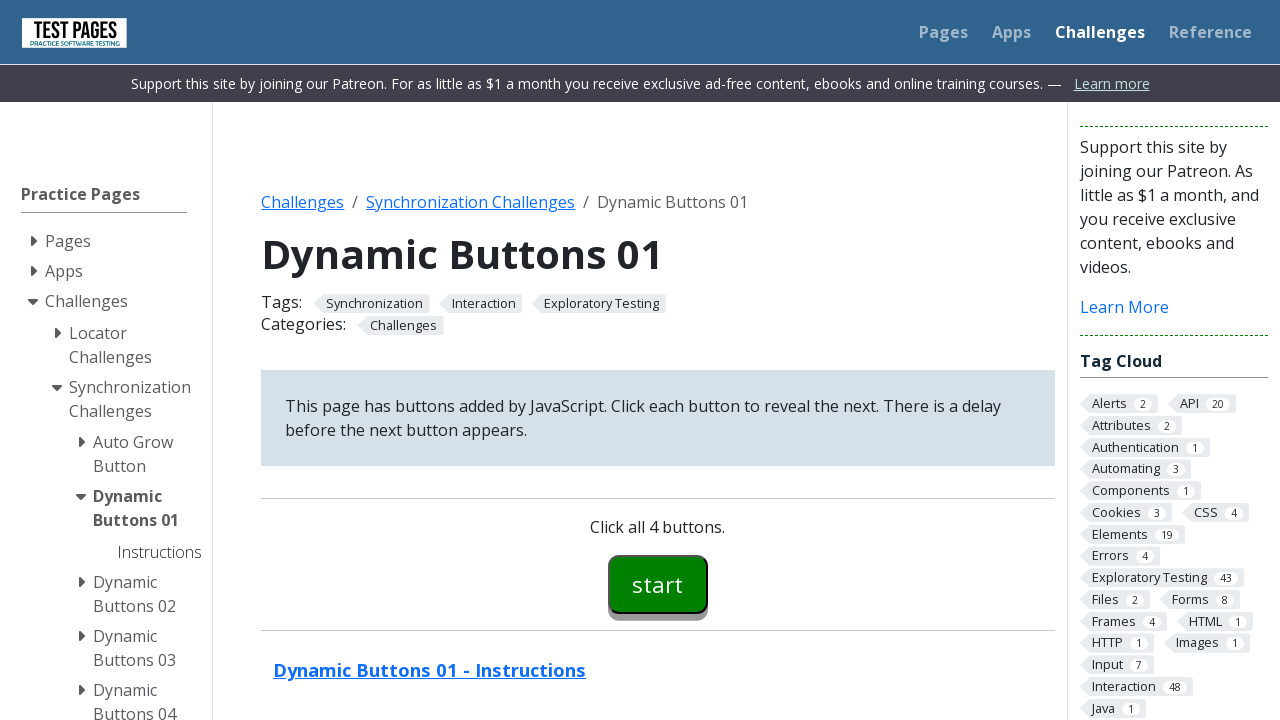

Clicked first dynamic button (button00) at (658, 584) on #button00
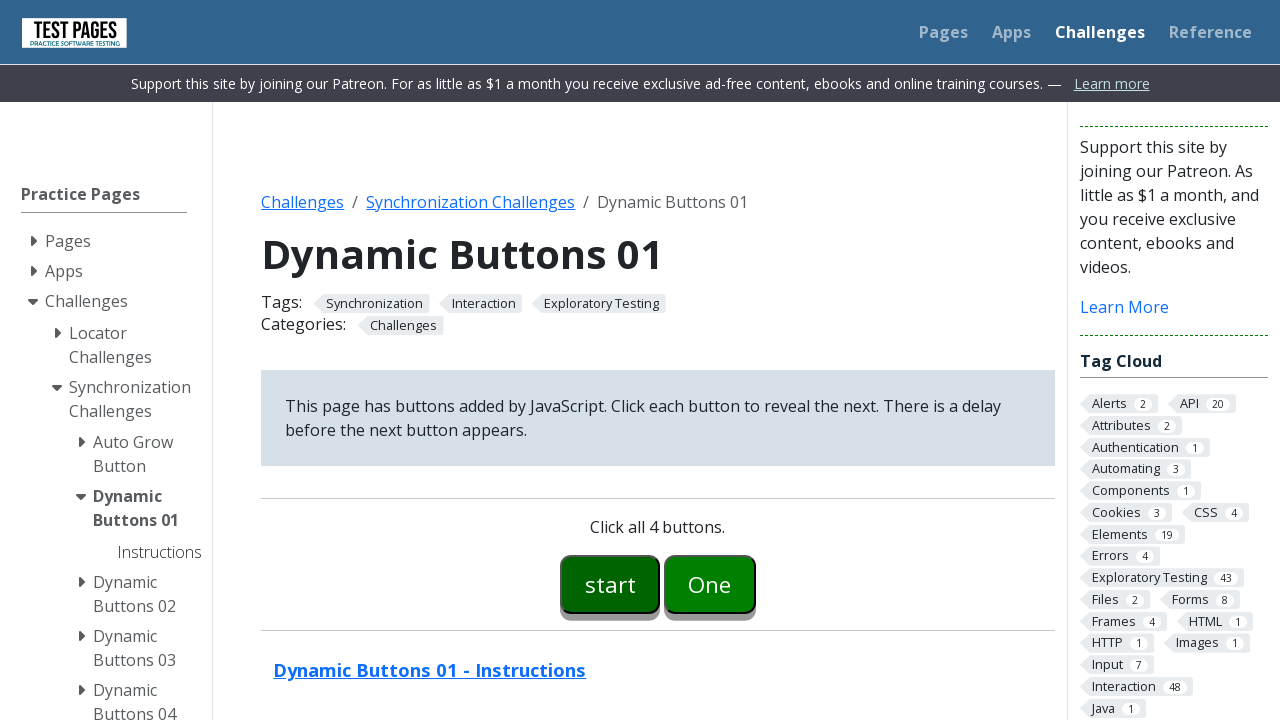

Second dynamic button (button01) appeared
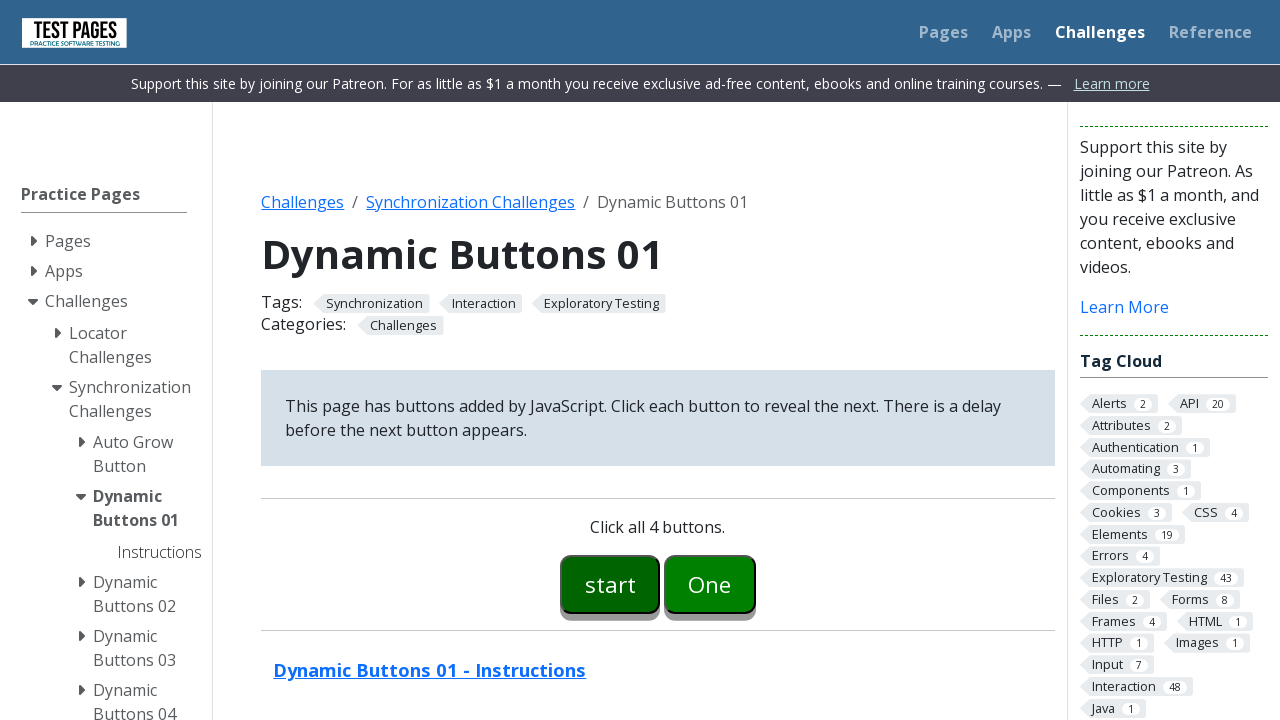

Clicked second dynamic button (button01) at (710, 584) on #button01
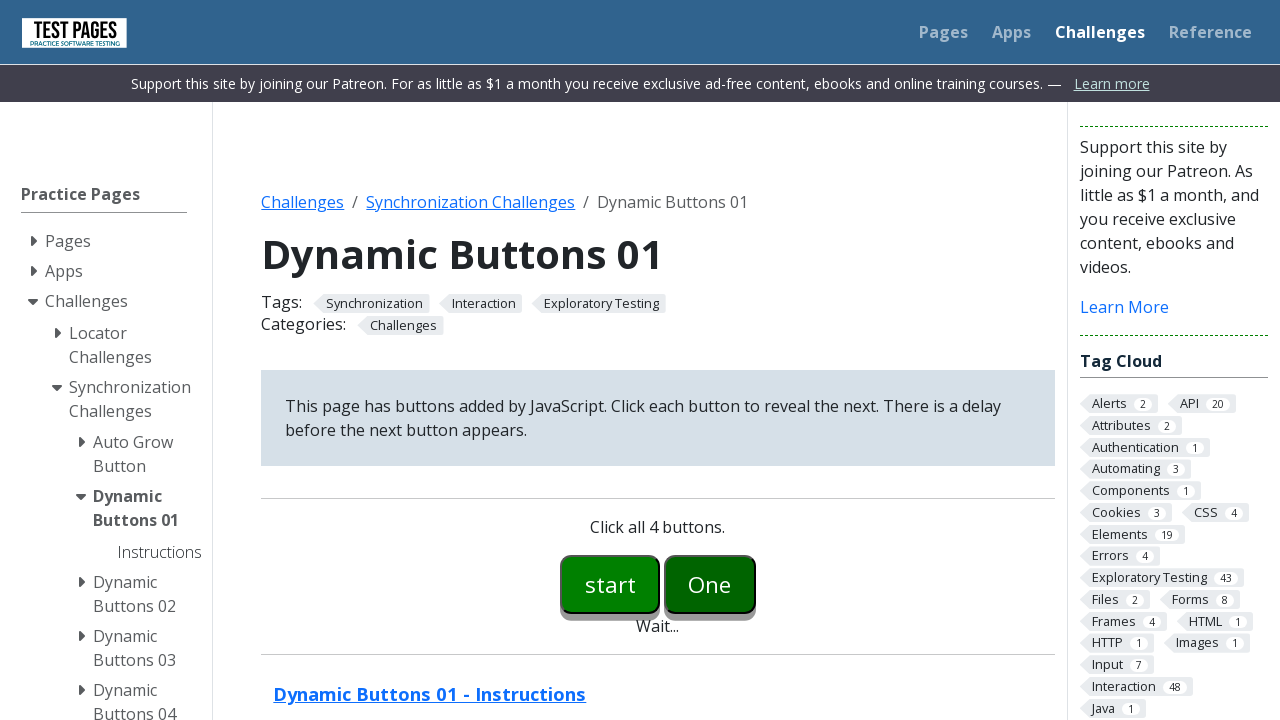

Third dynamic button (button02) appeared
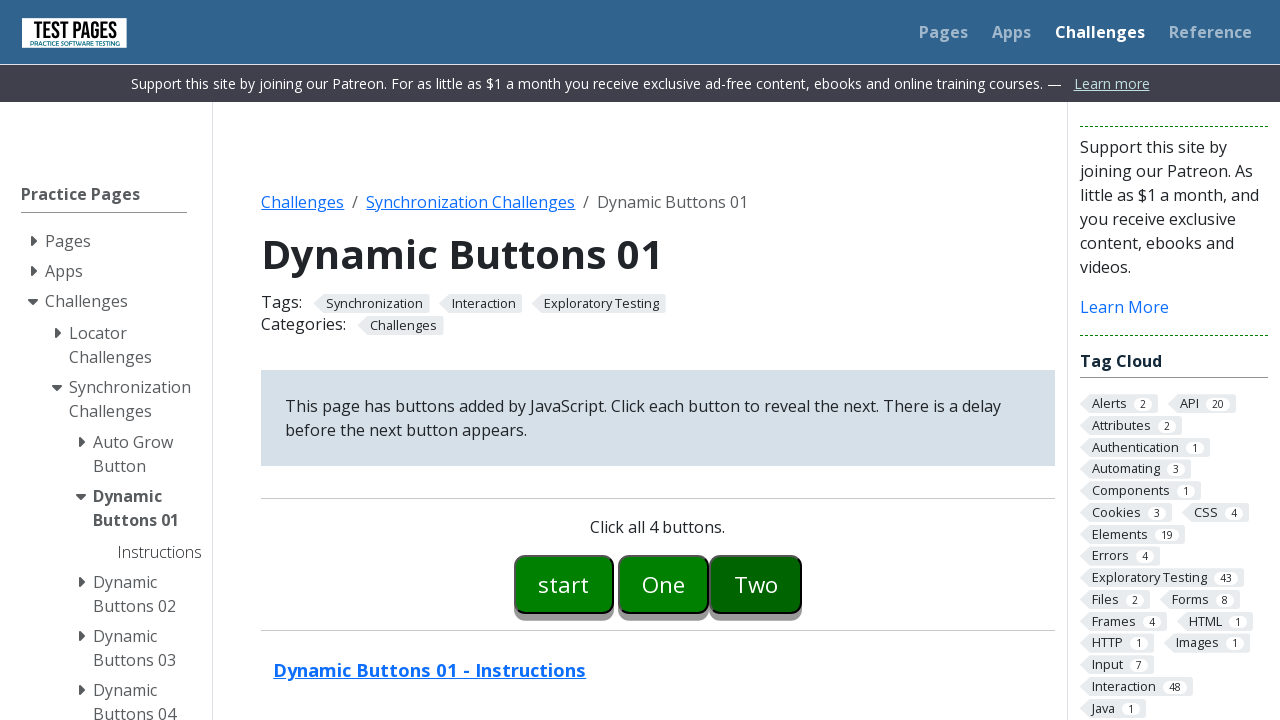

Clicked third dynamic button (button02) at (756, 584) on #button02
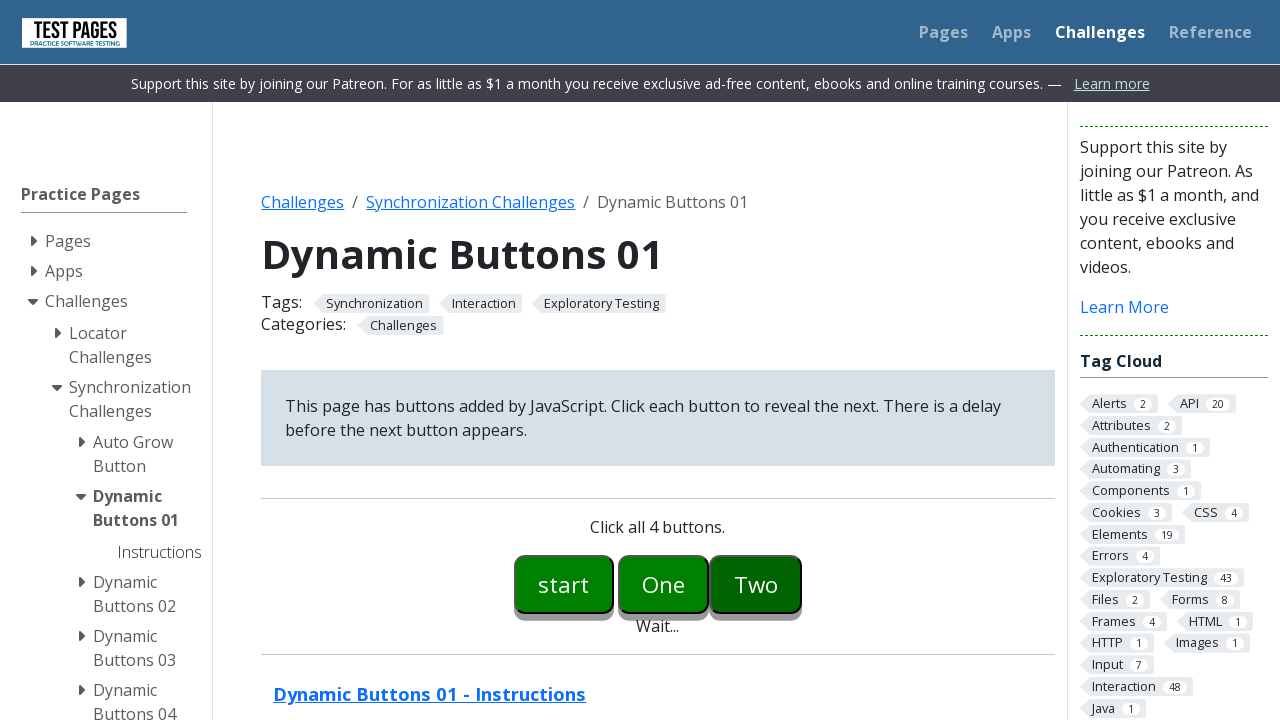

Fourth dynamic button (button03) appeared
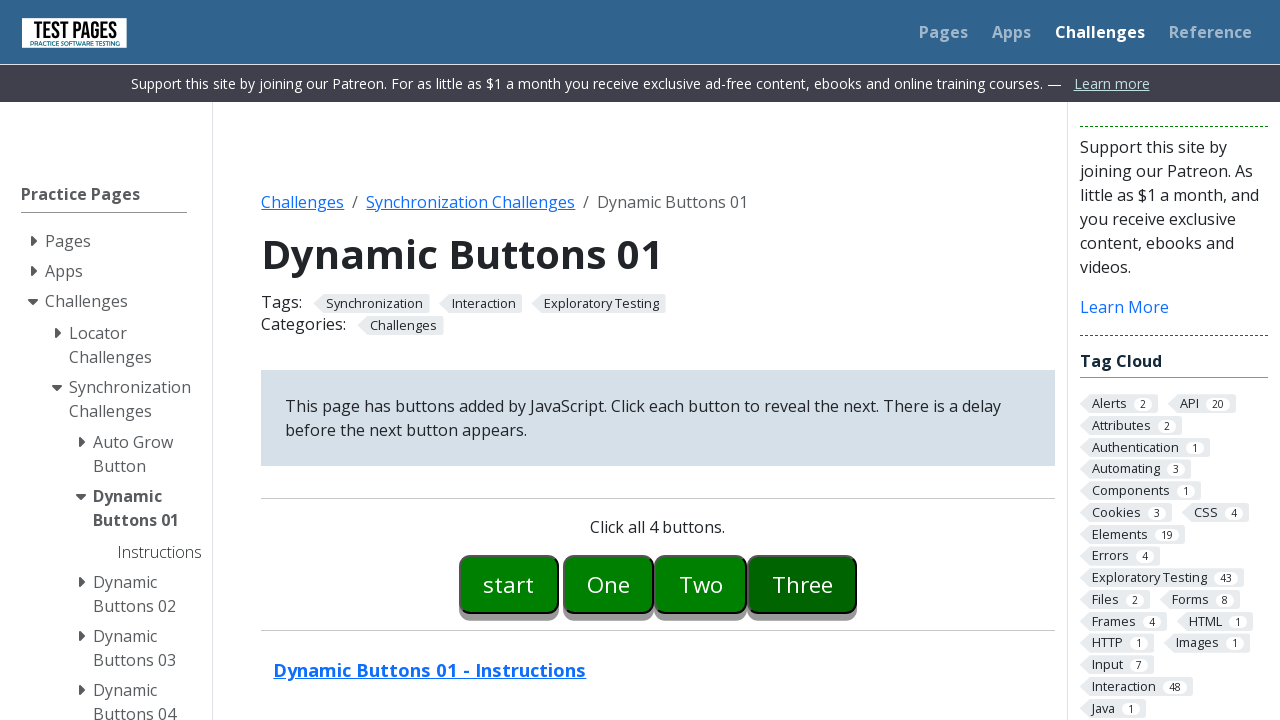

Clicked fourth dynamic button (button03) at (802, 584) on #button03
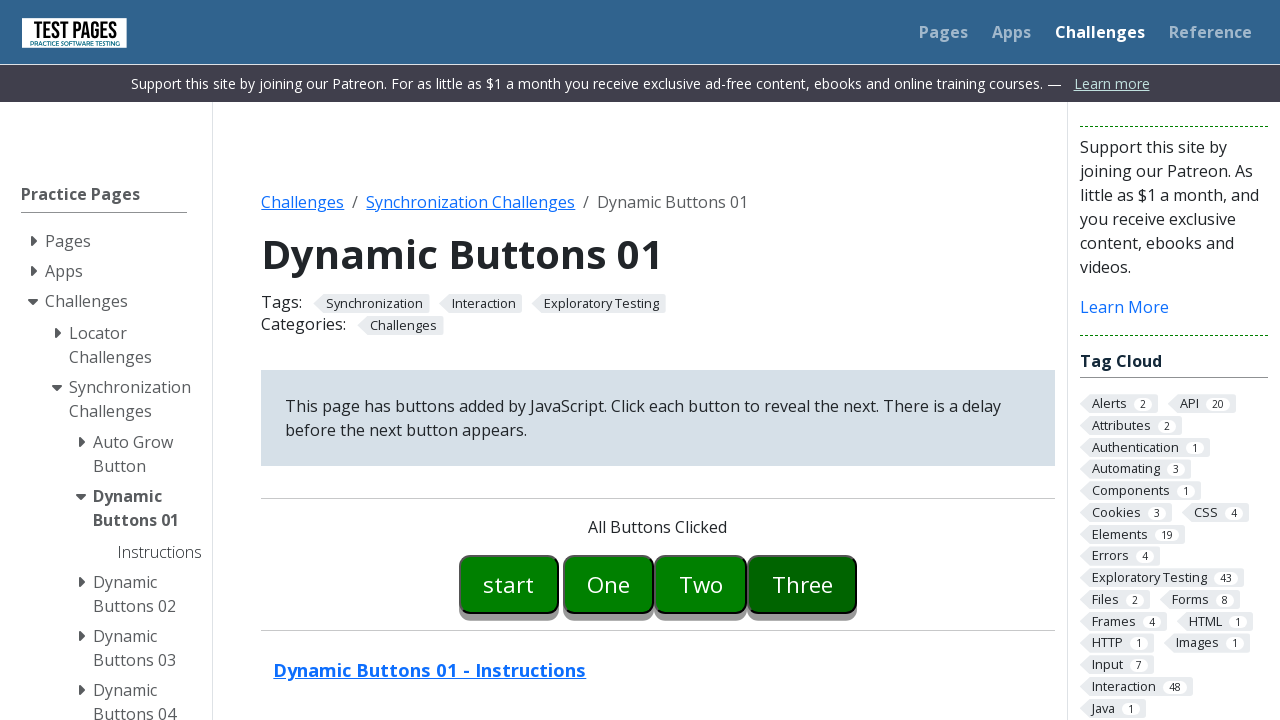

Success message element loaded
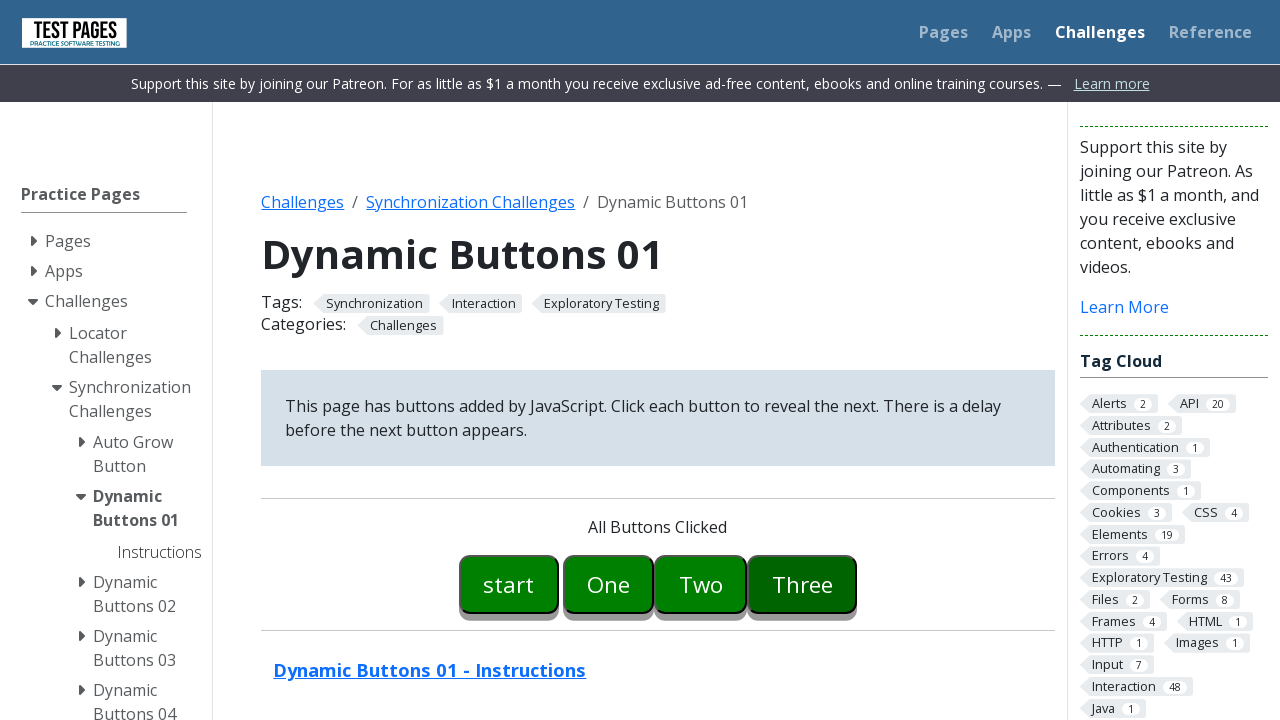

Verified success message displays 'All Buttons Clicked'
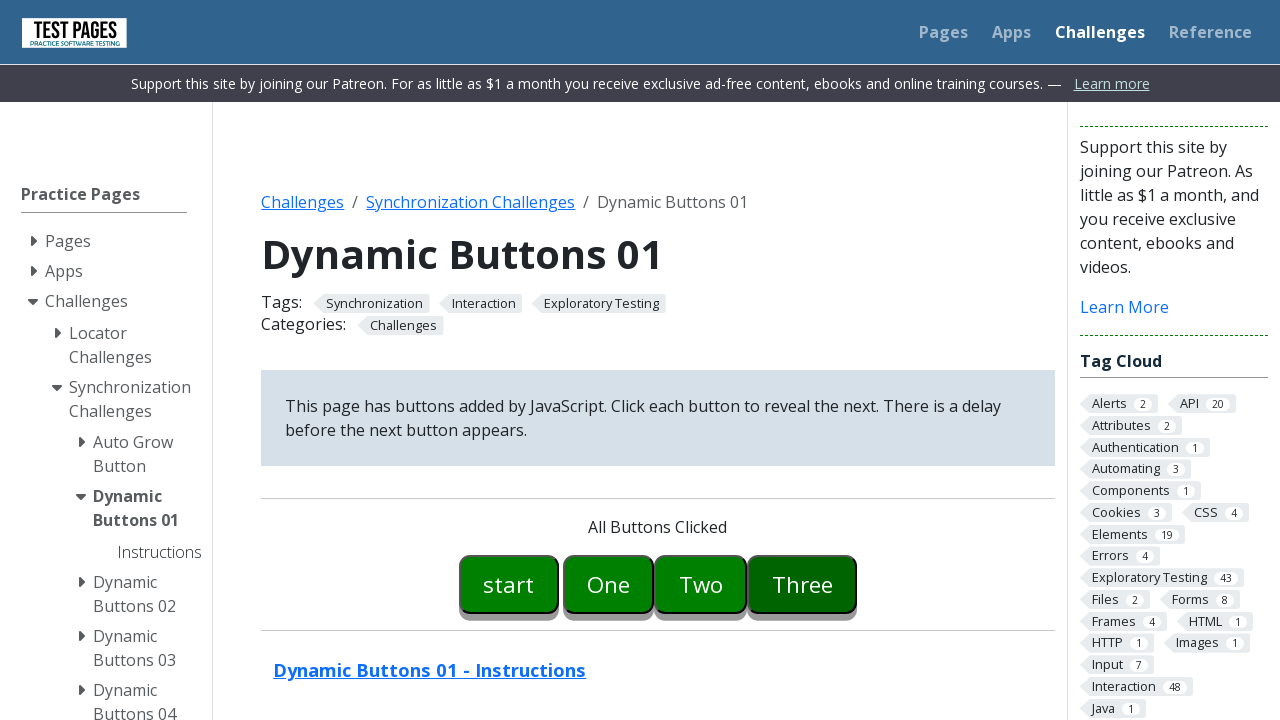

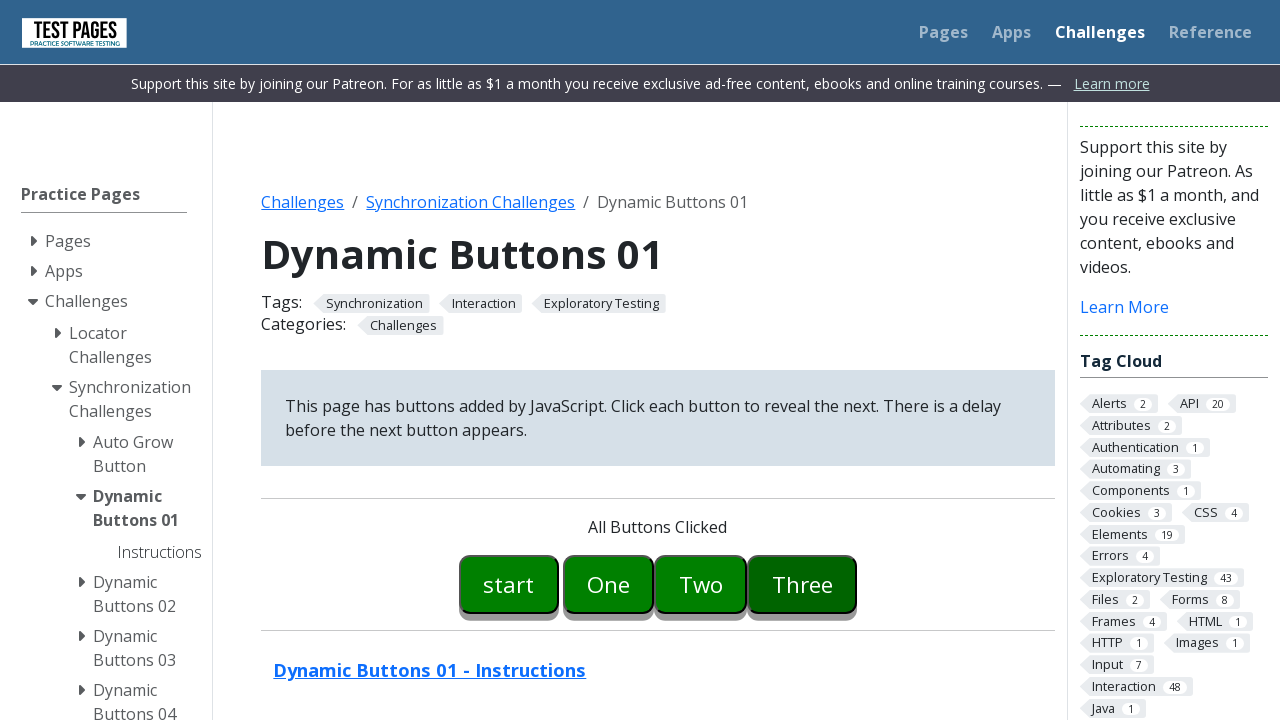